Right-clicks an element to open context menu, hovers over Paste option, clicks it, and handles alert

Starting URL: http://swisnl.github.io/jQuery-contextMenu/demo.html

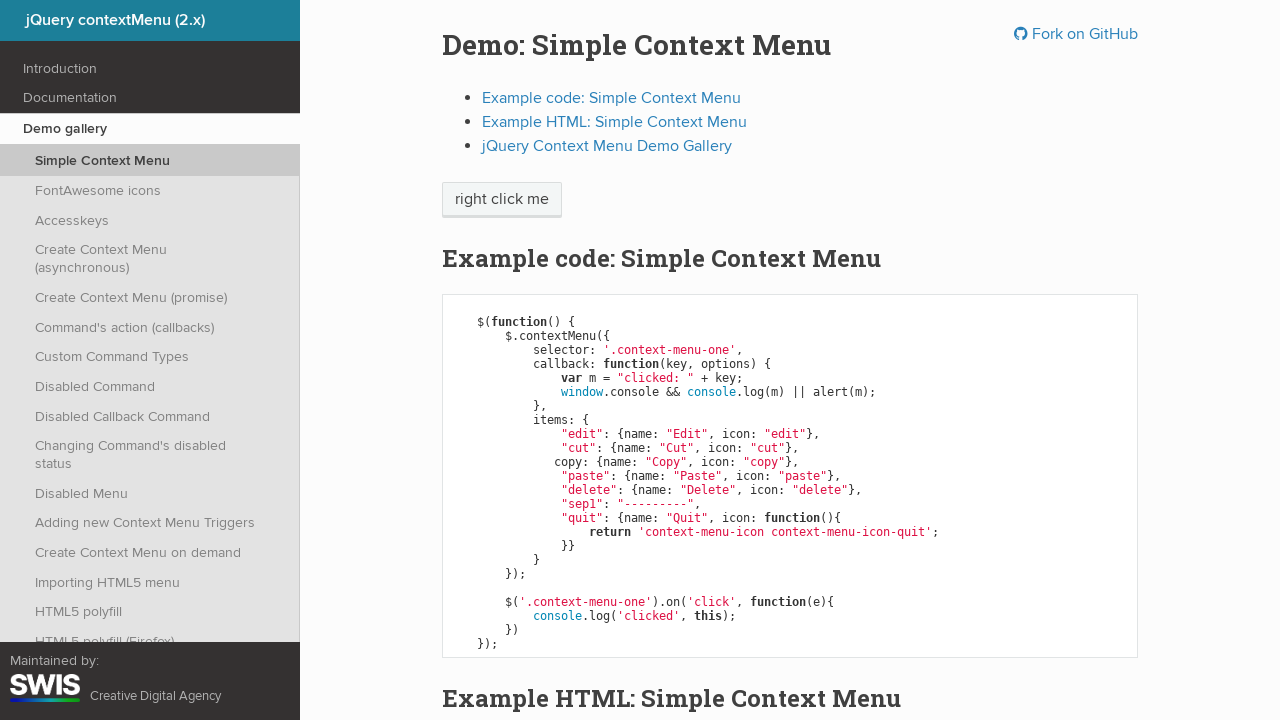

Right-clicked on context menu element to open context menu at (502, 200) on span.context-menu-one
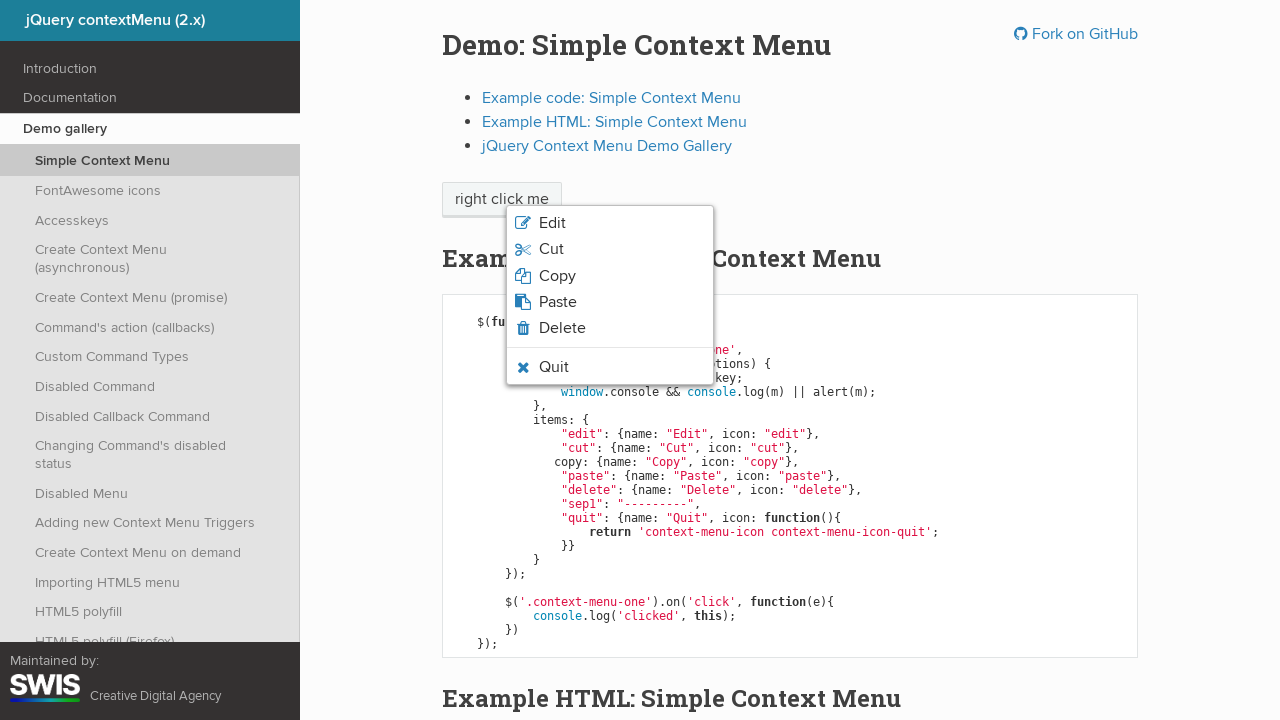

Verified Paste option is displayed in context menu
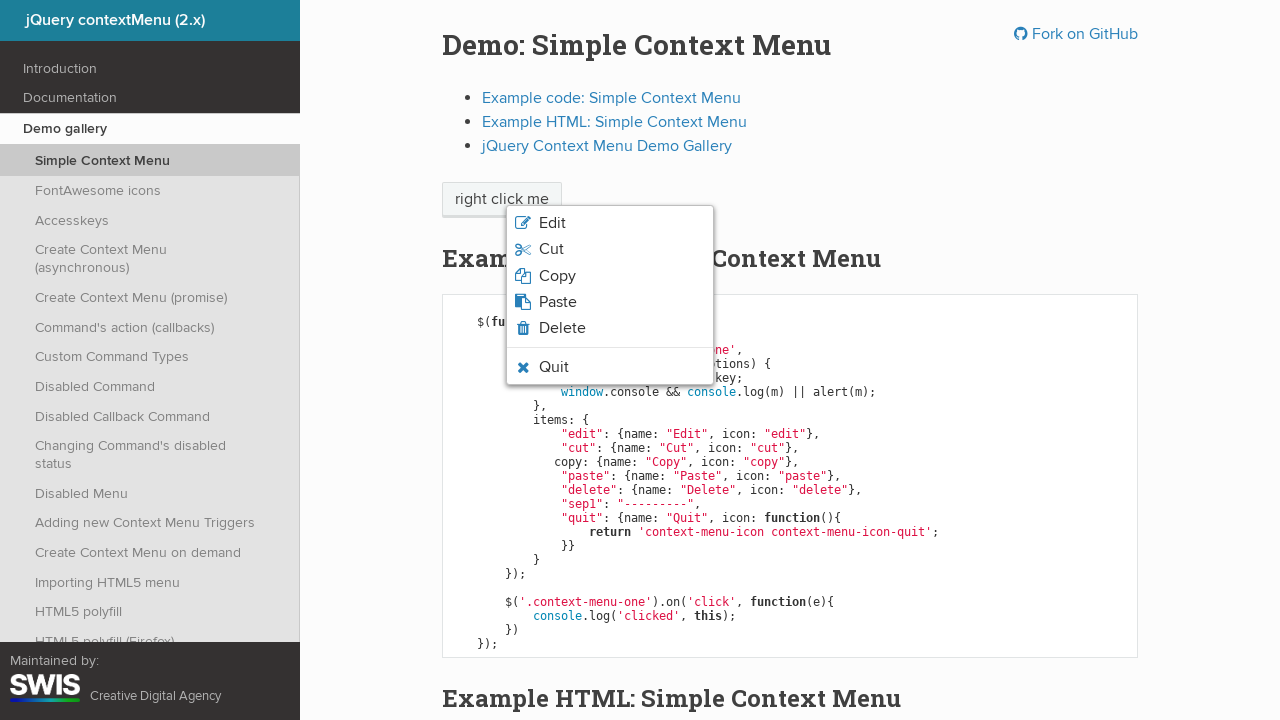

Hovered over Paste option at (610, 302) on li.context-menu-icon-paste
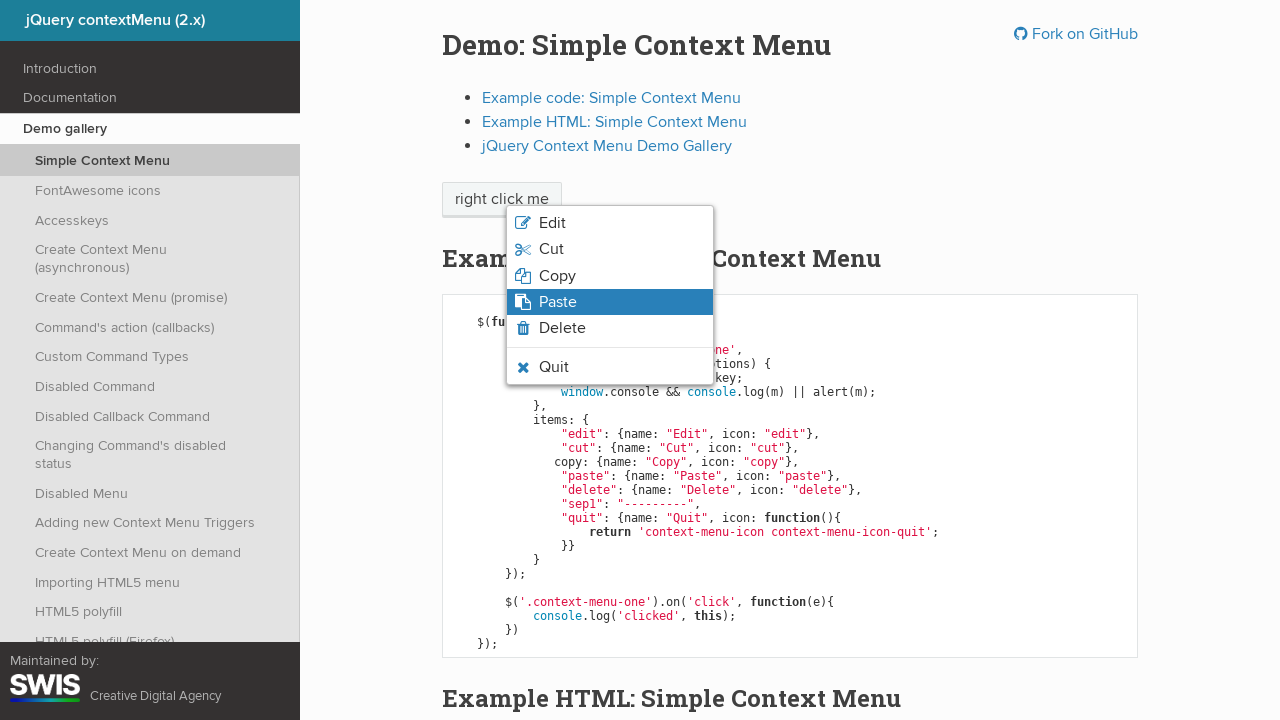

Verified Paste option is in hover state
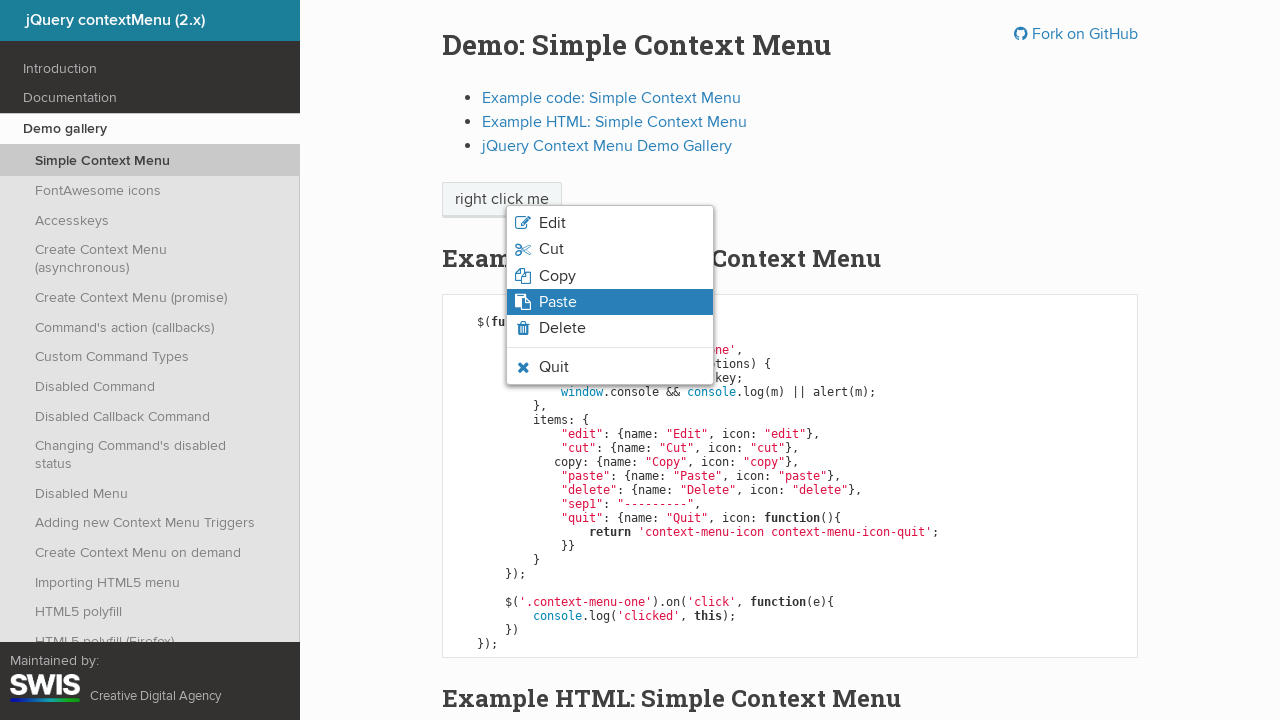

Clicked Paste option at (610, 302) on li.context-menu-icon-paste
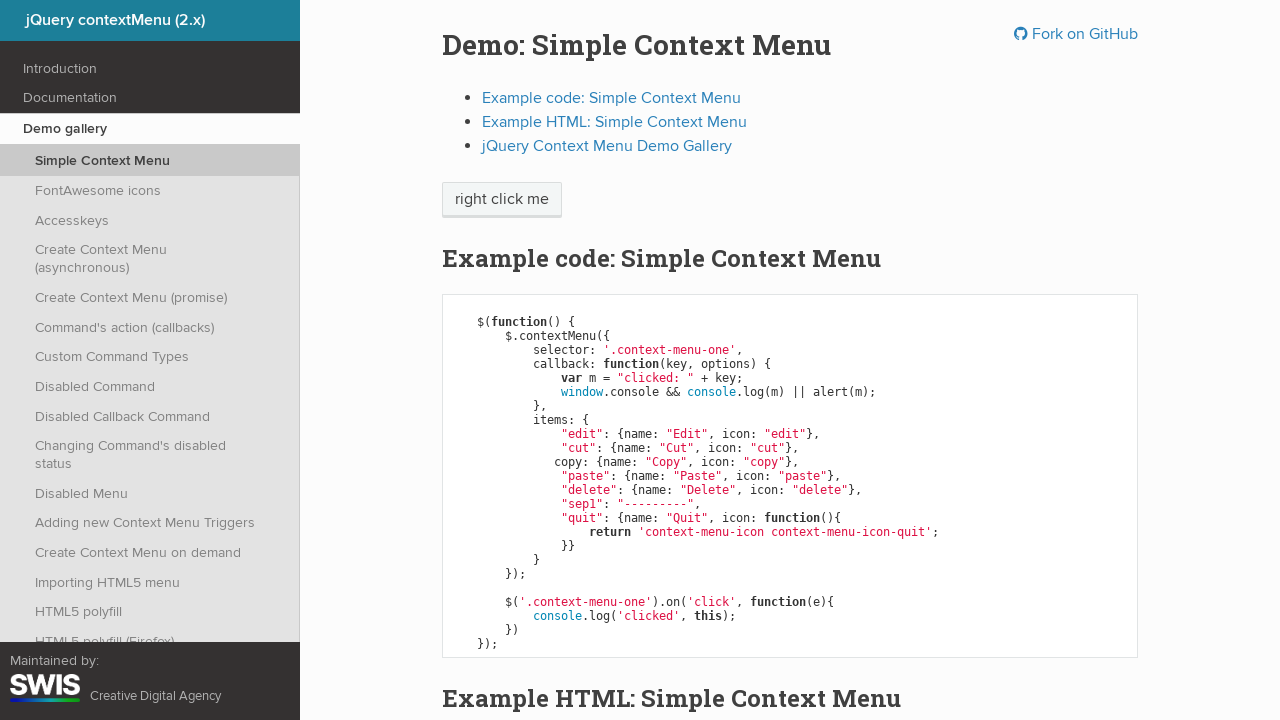

Set up dialog handler to accept alerts
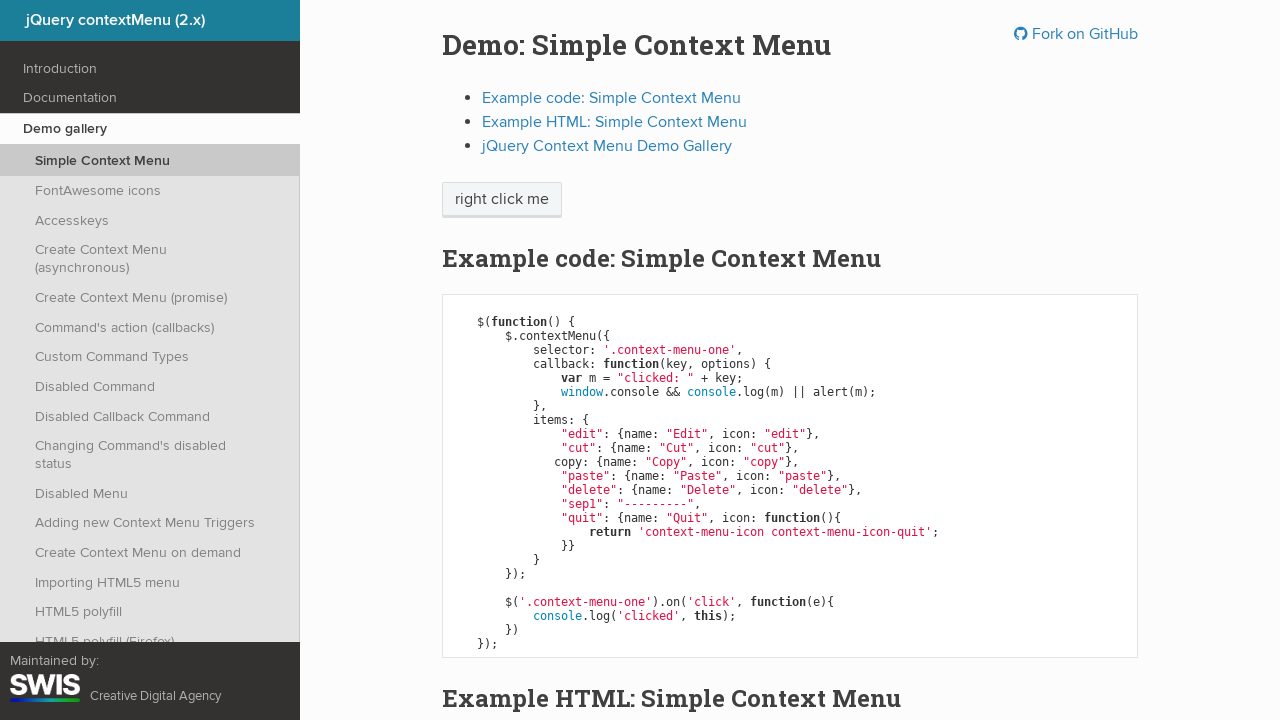

Verified context menu is closed after paste action
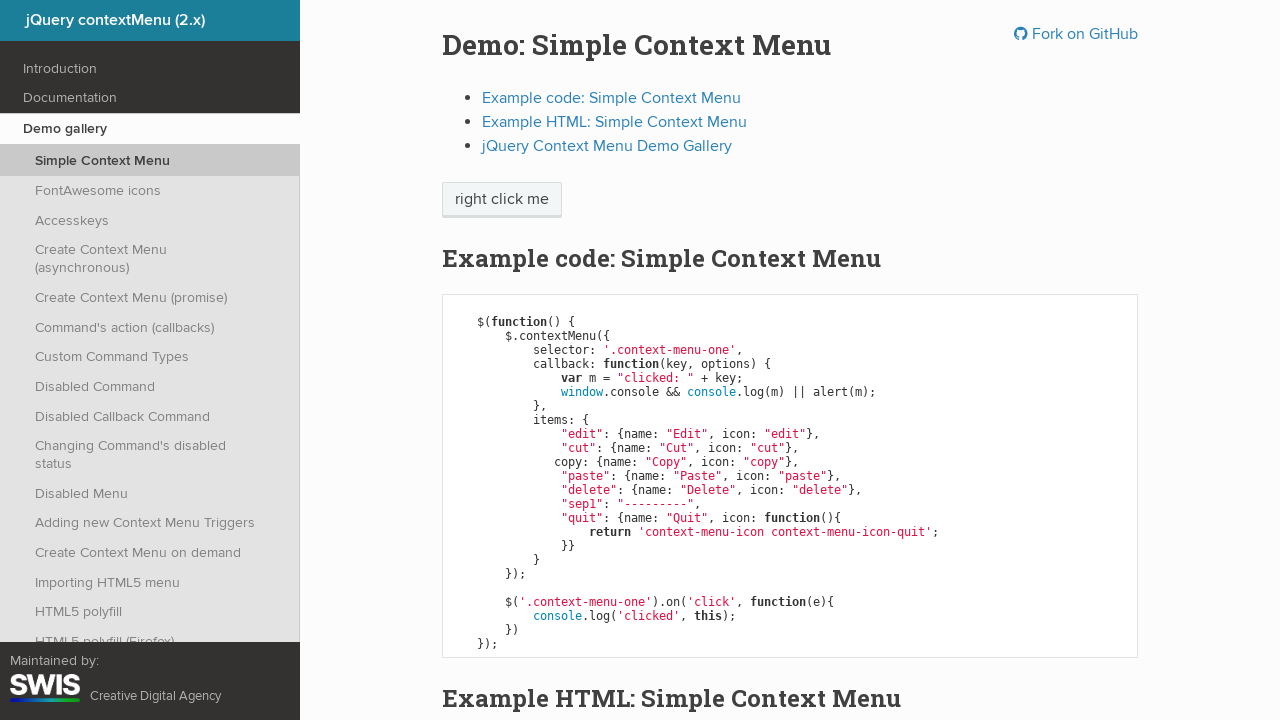

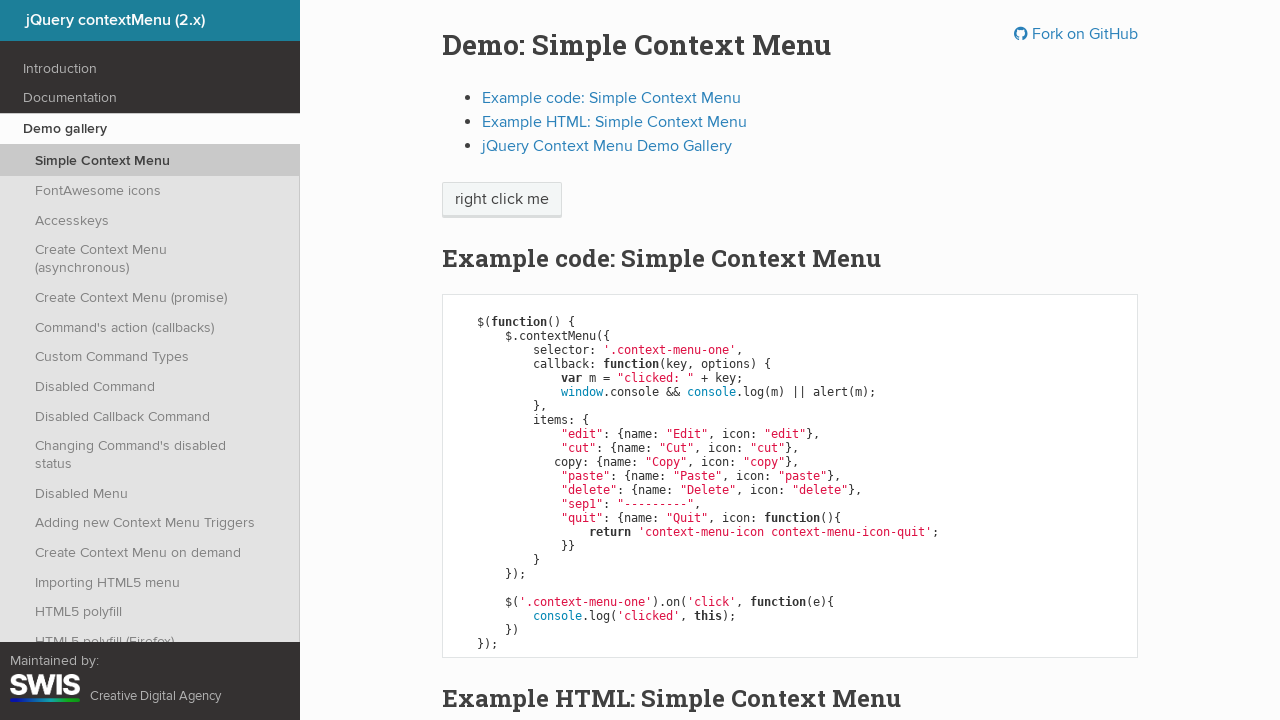